Navigates through the Selenium website by clicking on Support and Downloads links using complex XPath selectors

Starting URL: https://www.selenium.dev/

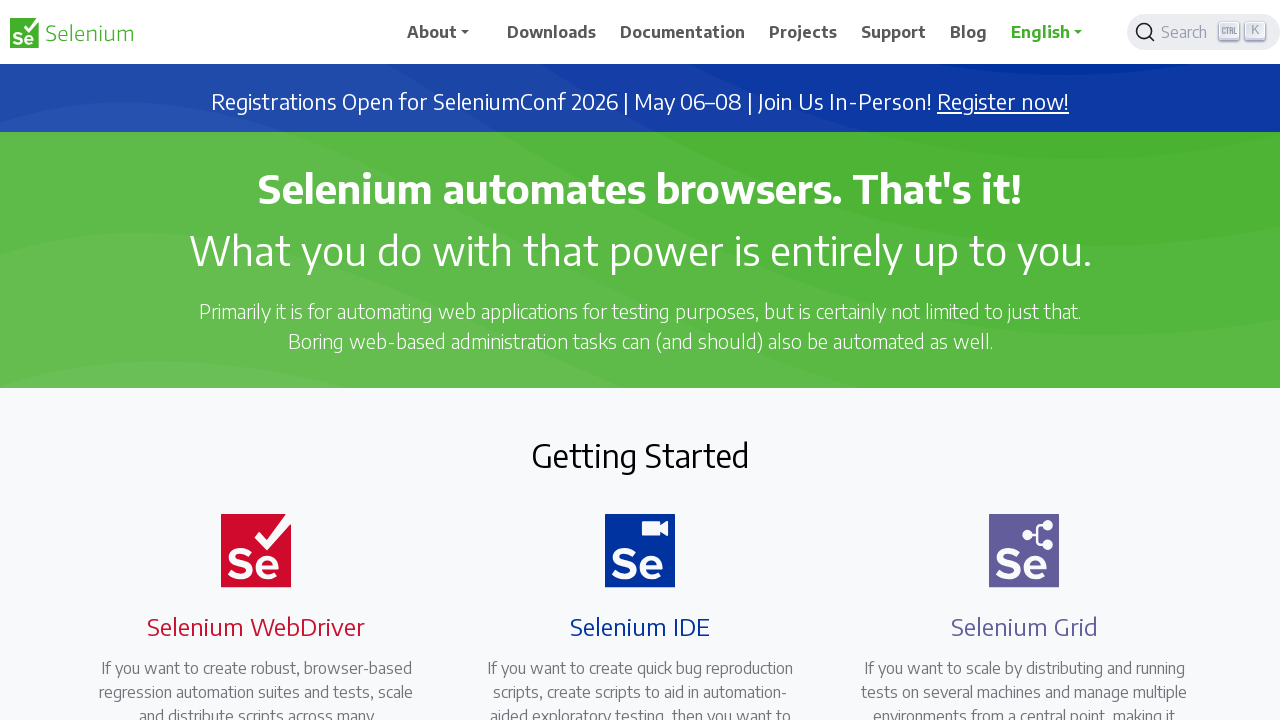

Clicked Support link using XPath traversal from Downloads at (894, 32) on xpath=//span[text()='Downloads']/parent::a/parent::li/following-sibling::li[3]/a
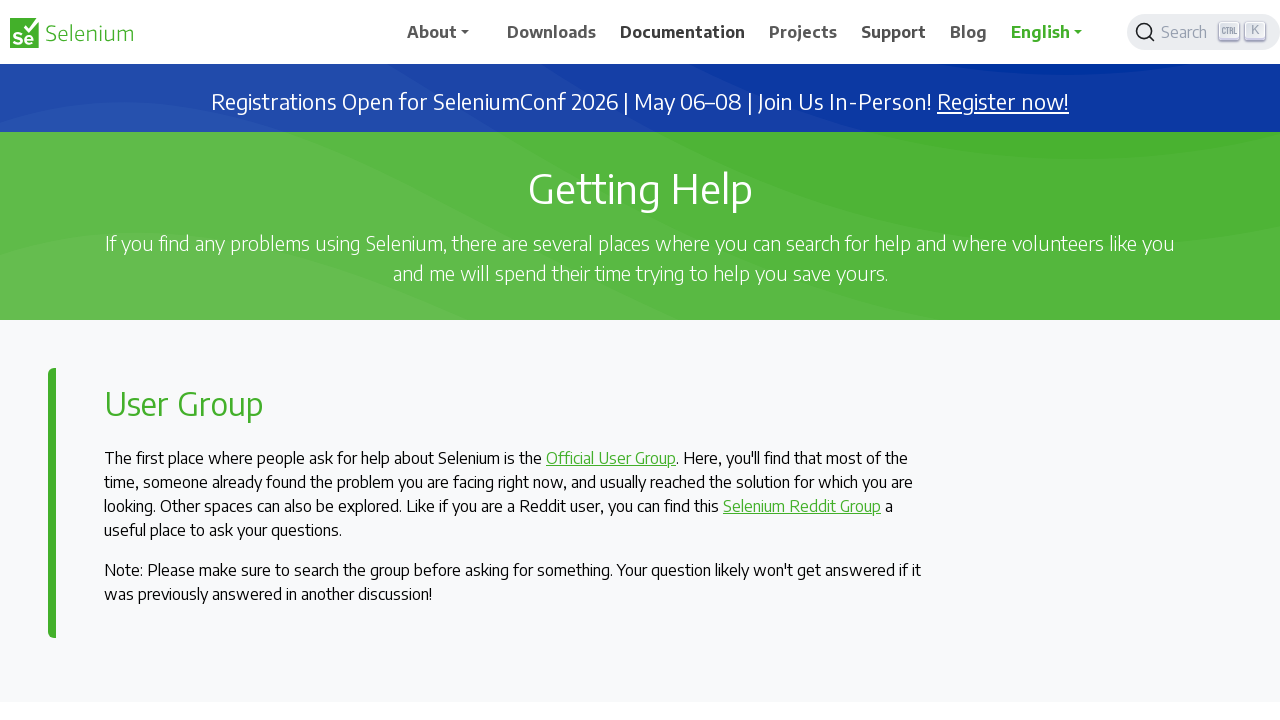

Waited 1000ms for page to load
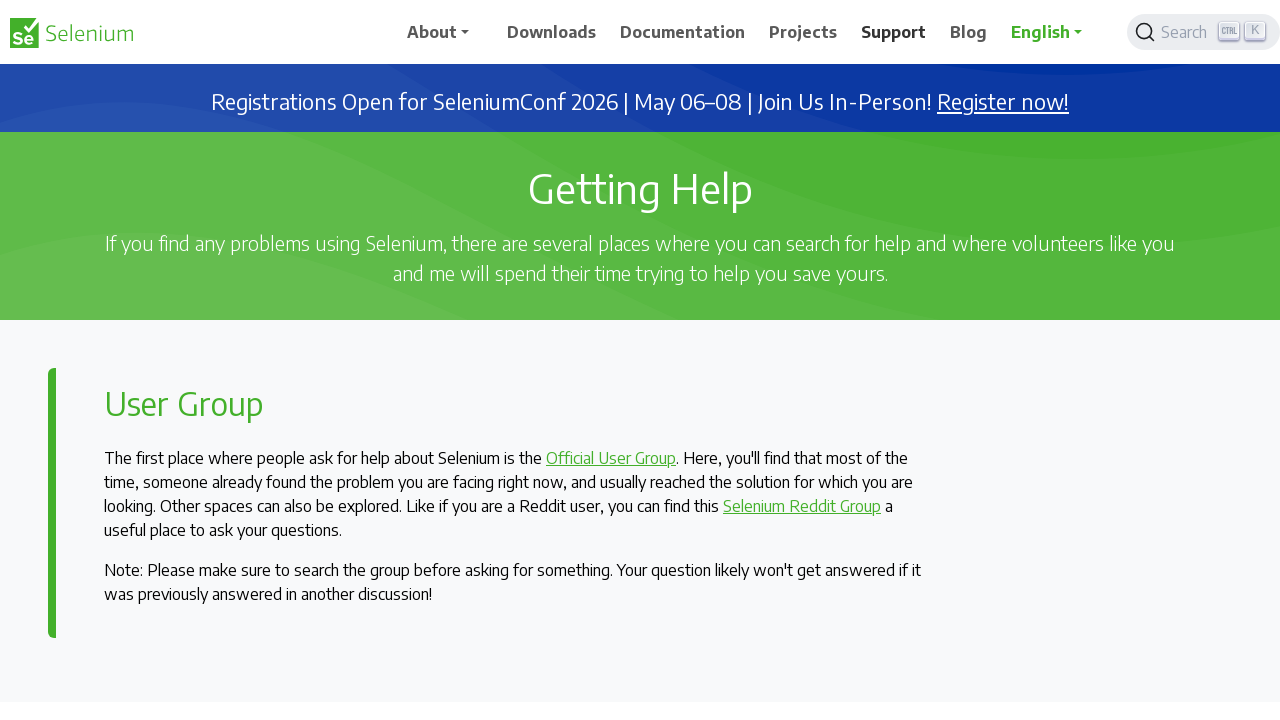

Reloaded the page
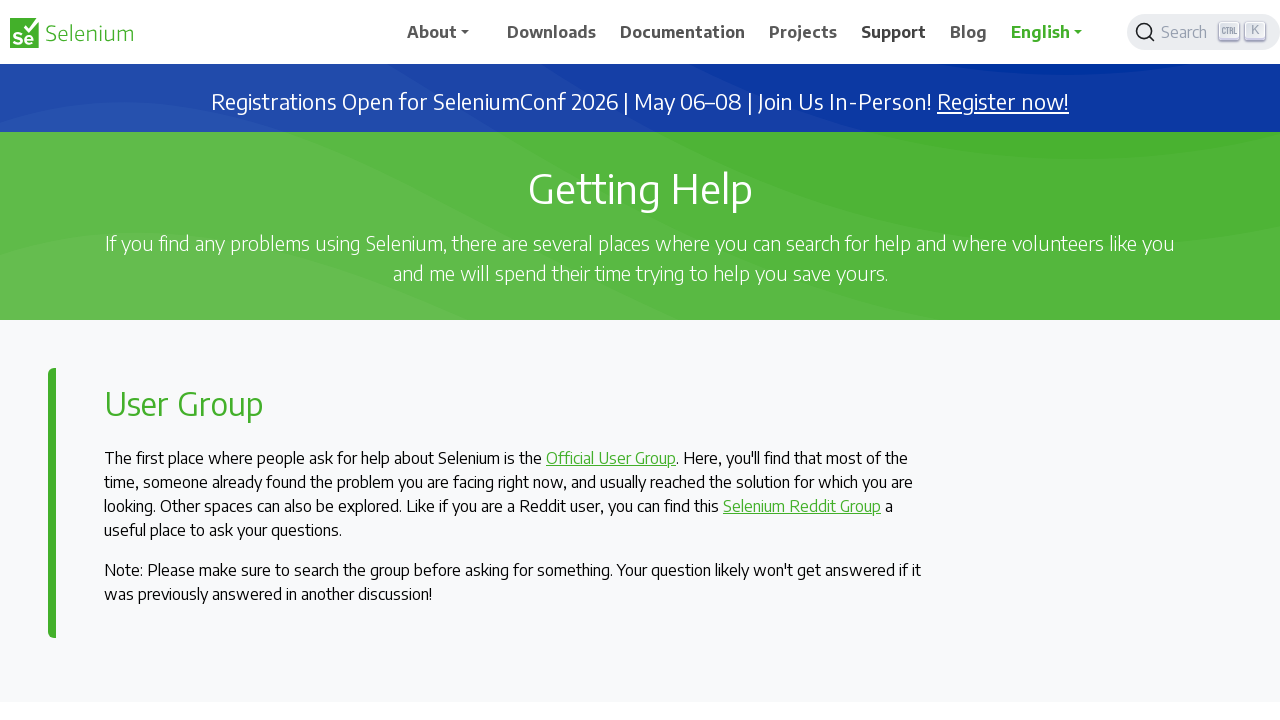

Clicked Downloads link using XPath traversal from Blog at (552, 32) on xpath=//span[text()='Blog']/parent::a/parent::li/preceding-sibling::li[4]/a[.='D
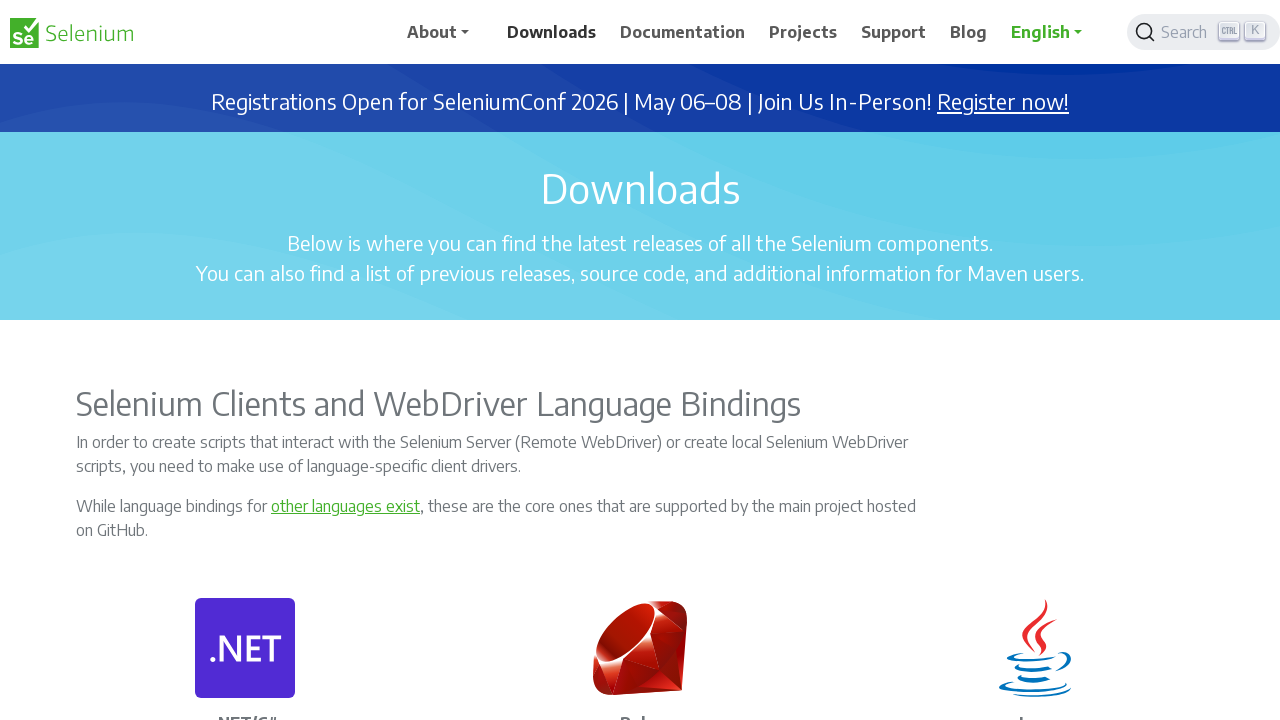

Waited 1000ms for page to load
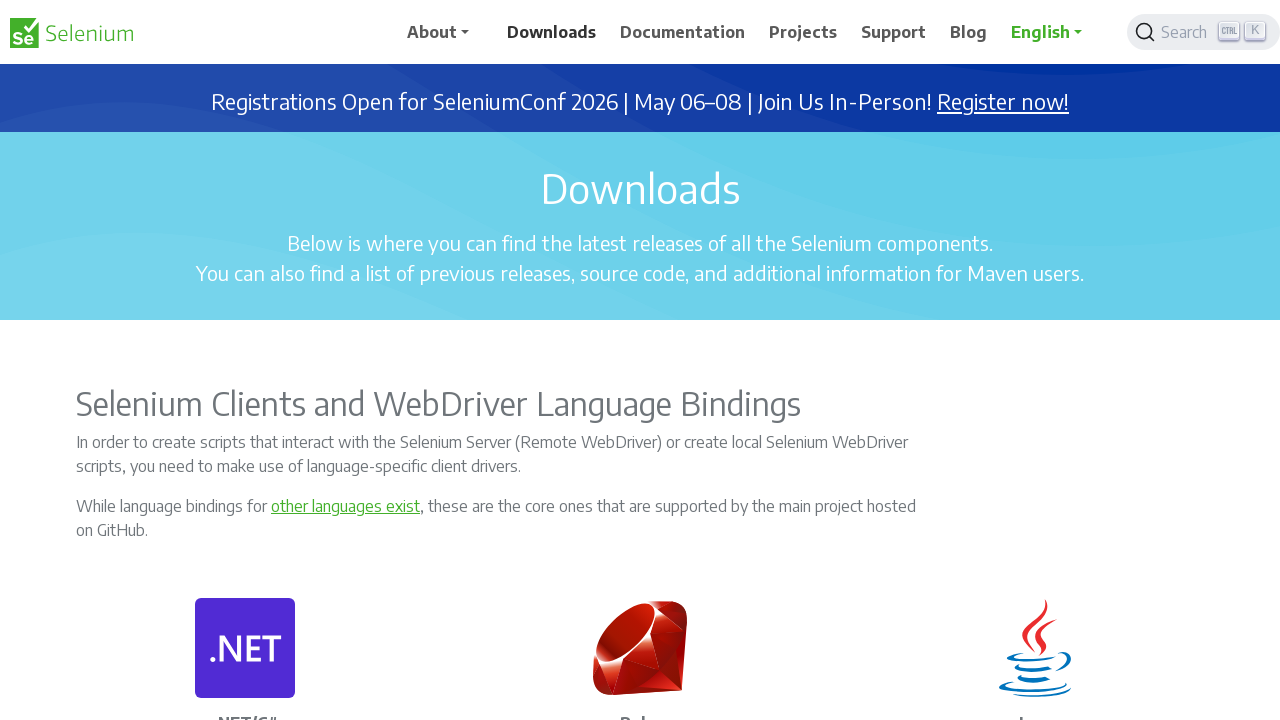

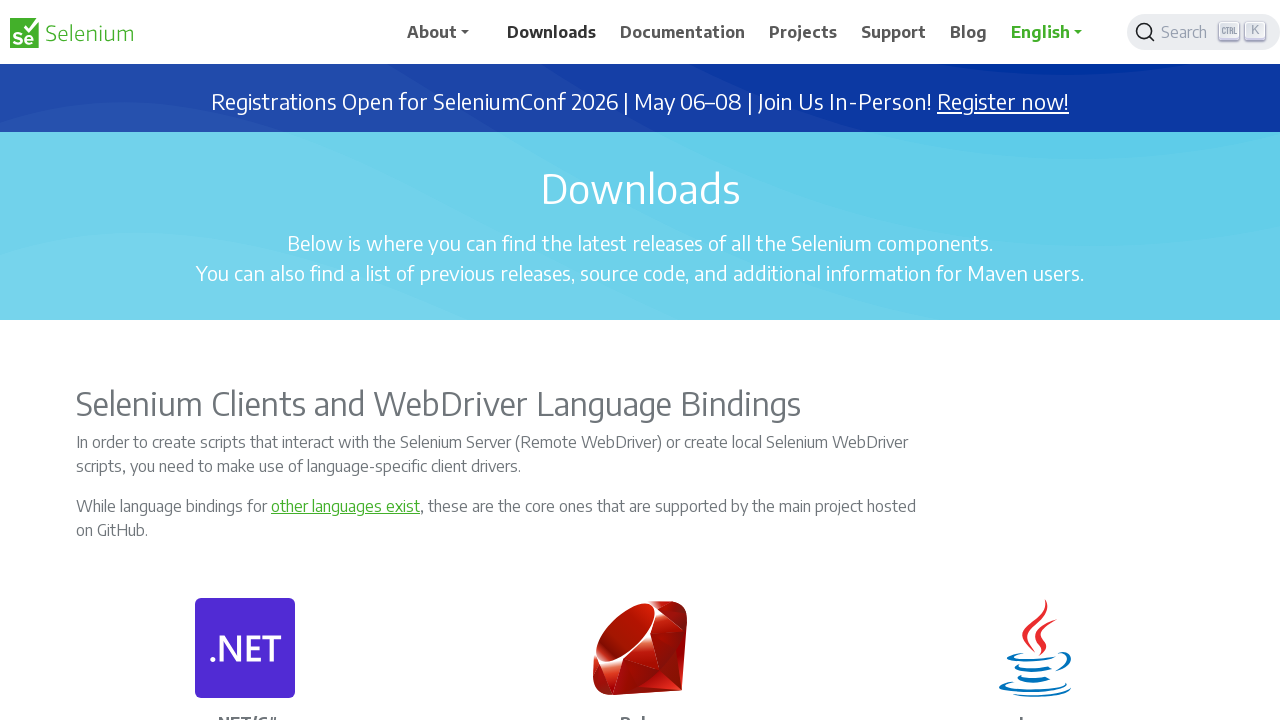